Tests a number input field by using arrow keys to increment/decrement values, verifying that 'e' character is not accepted, and confirming numeric input works correctly

Starting URL: http://the-internet.herokuapp.com/inputs

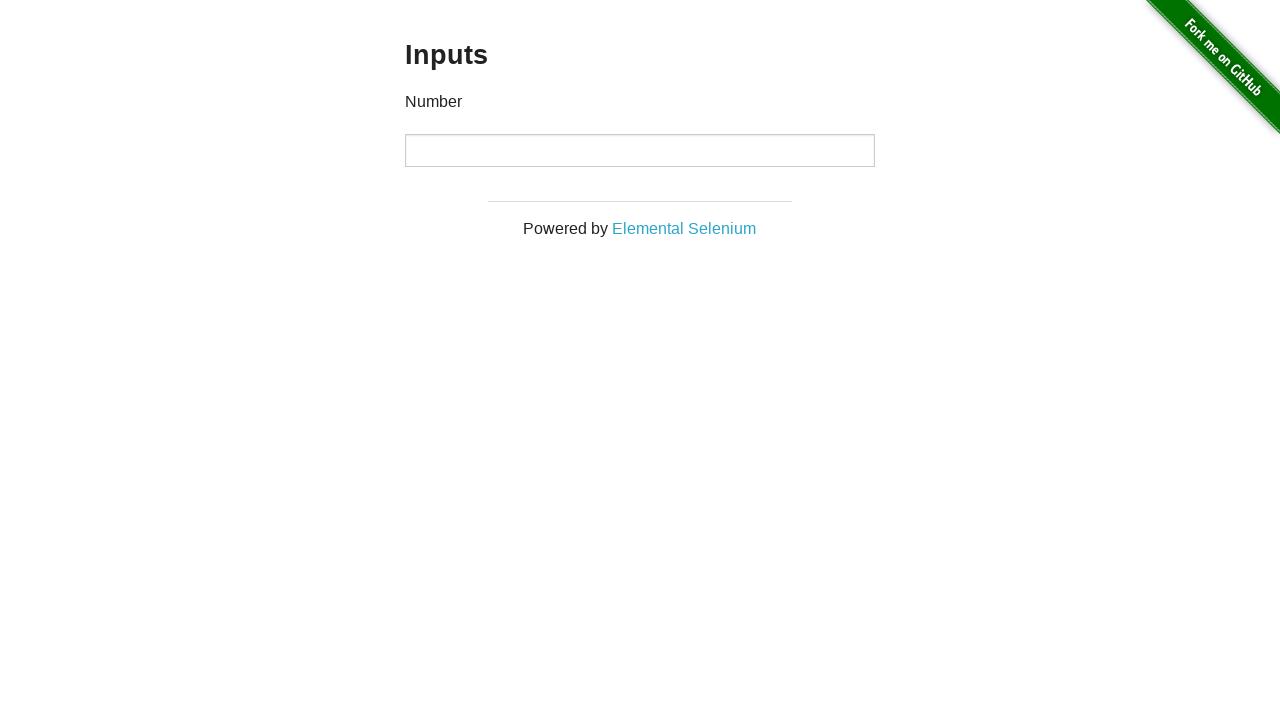

Navigated to the inputs test page
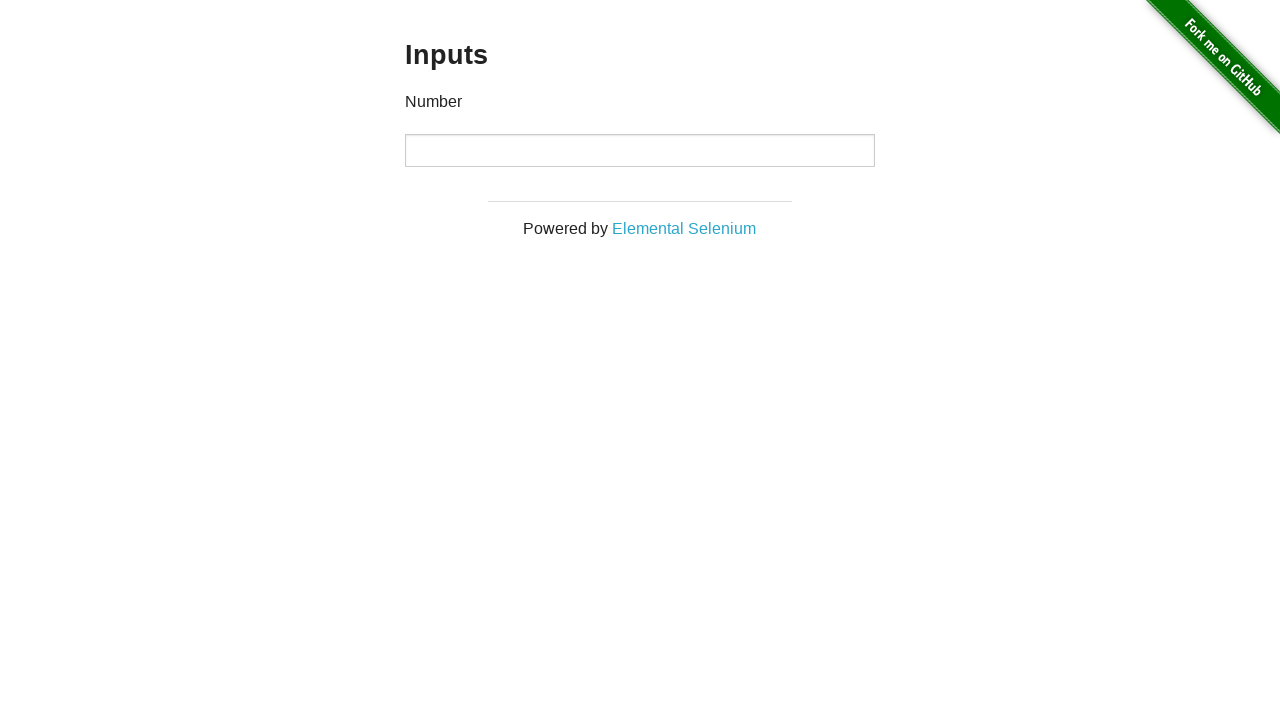

Pressed ArrowUp once to increment value on input
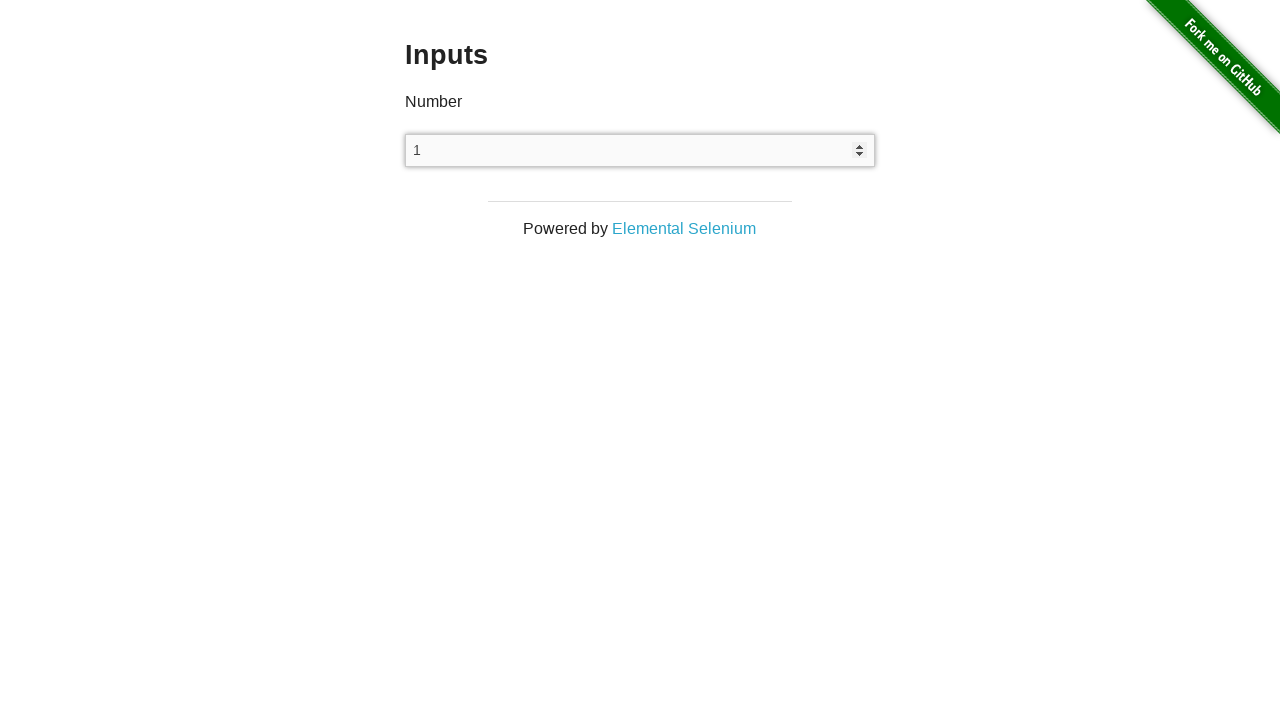

Pressed ArrowUp again to increment value on input
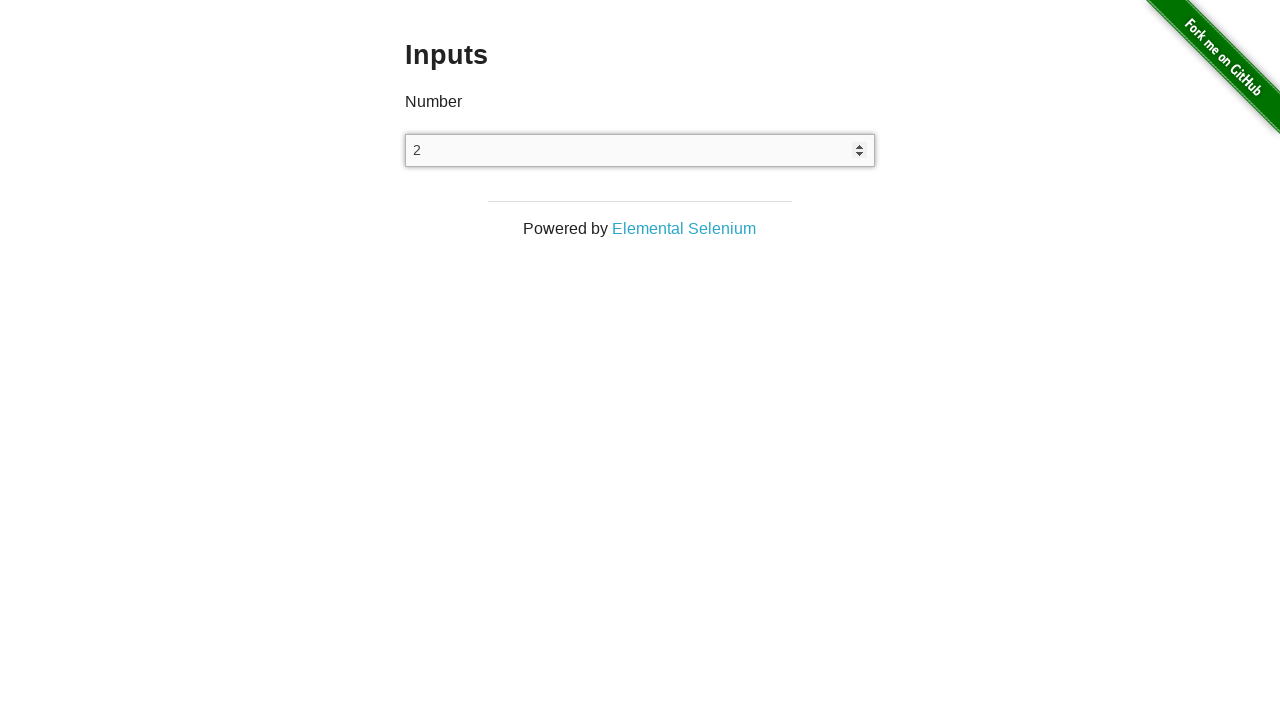

Pressed ArrowDown once to decrement value on input
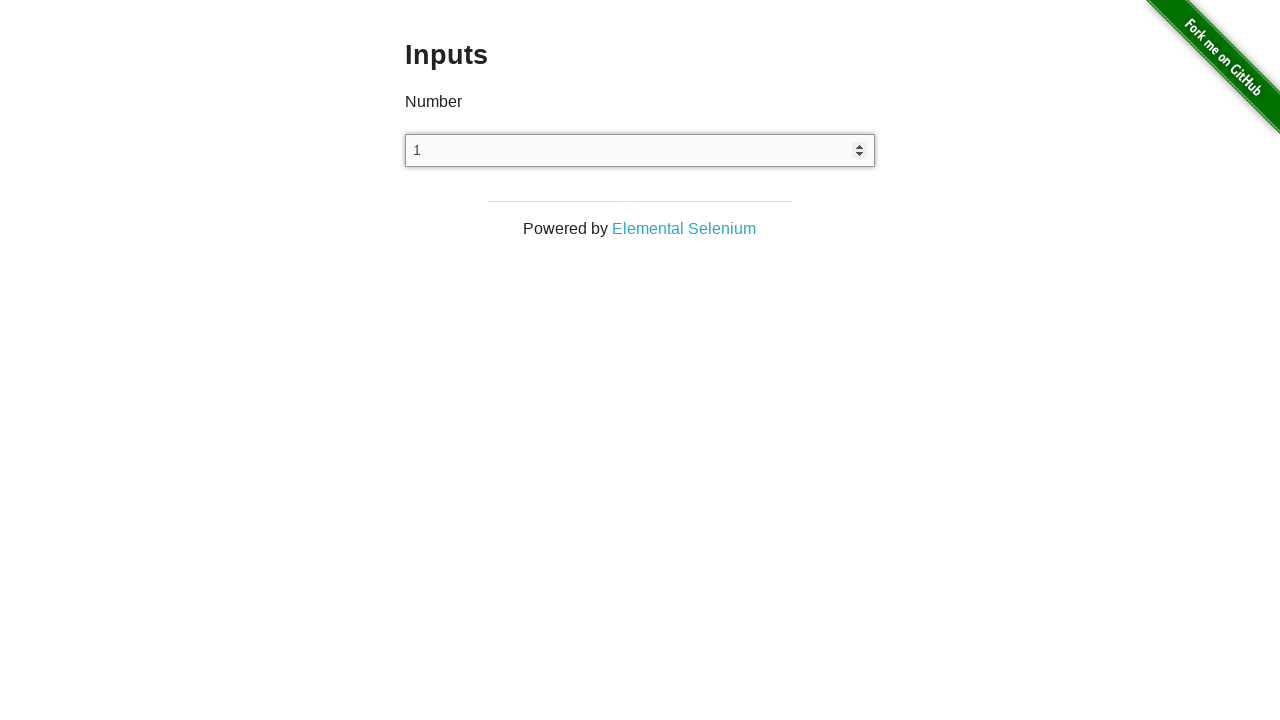

Pressed ArrowDown again to decrement value on input
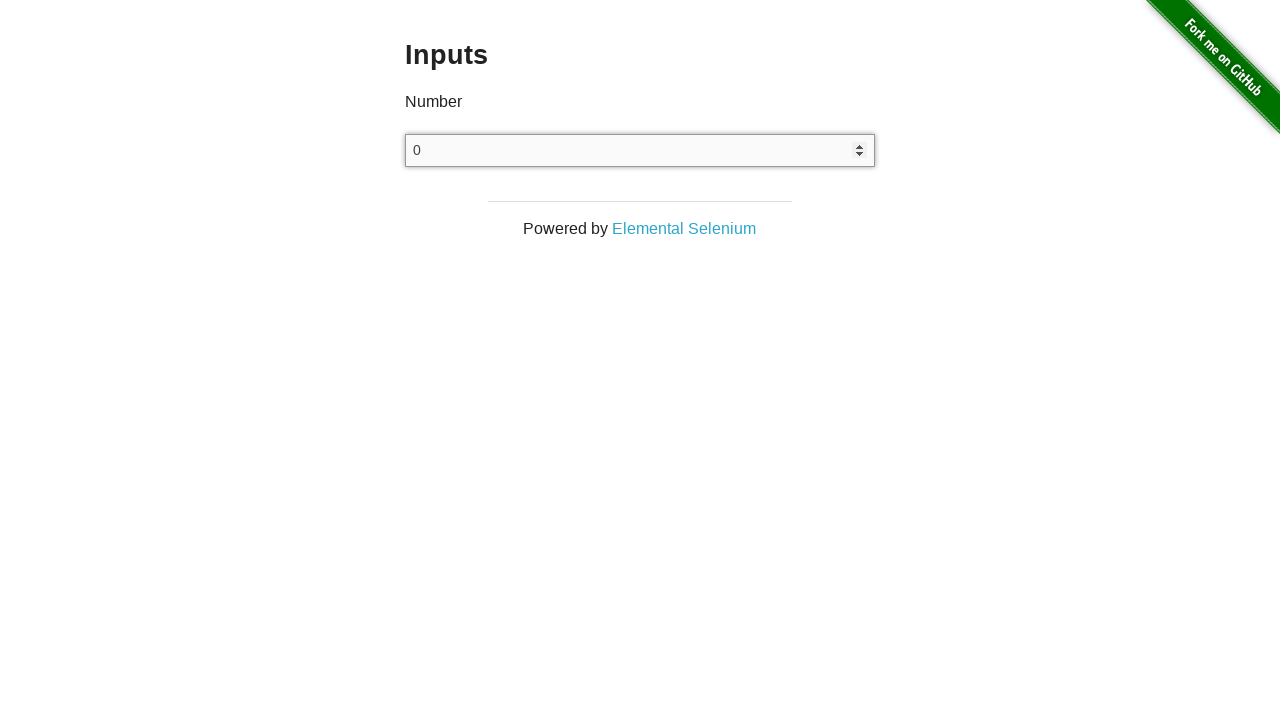

Pressed ArrowDown third time to decrement value, expected result is -1 on input
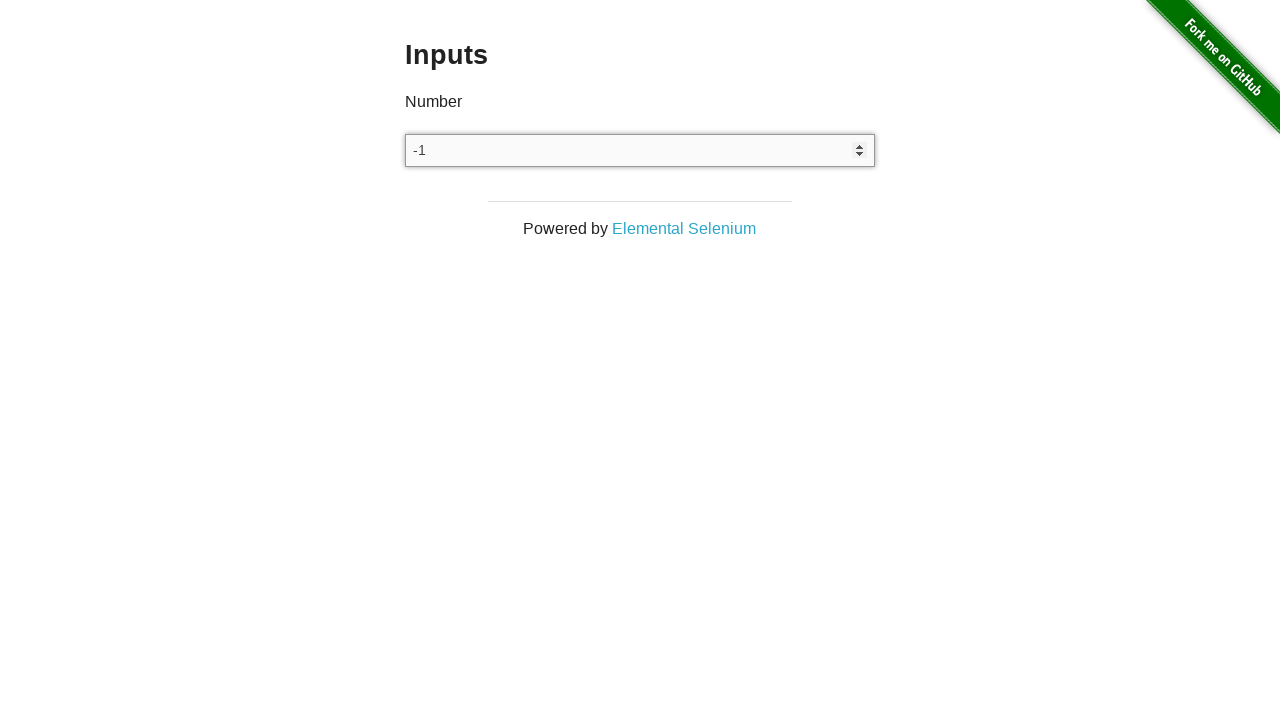

Cleared the input field on input
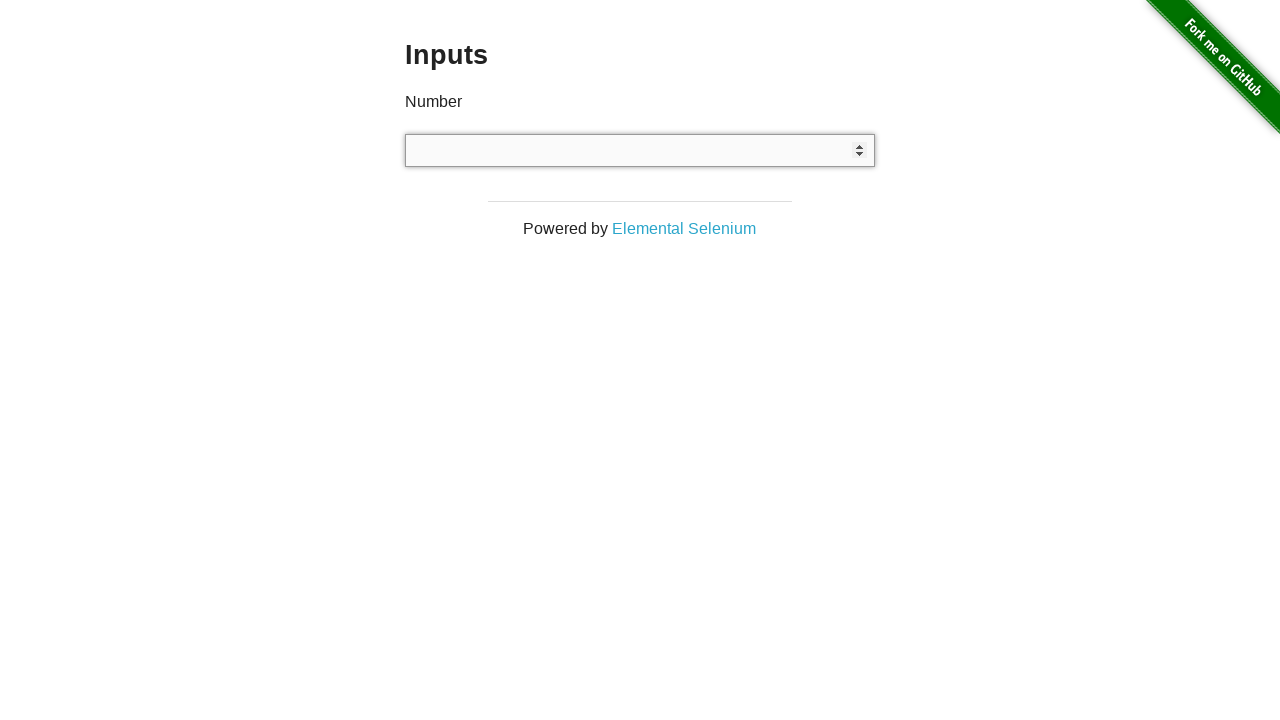

Attempted to type 'e' character into number input field on input
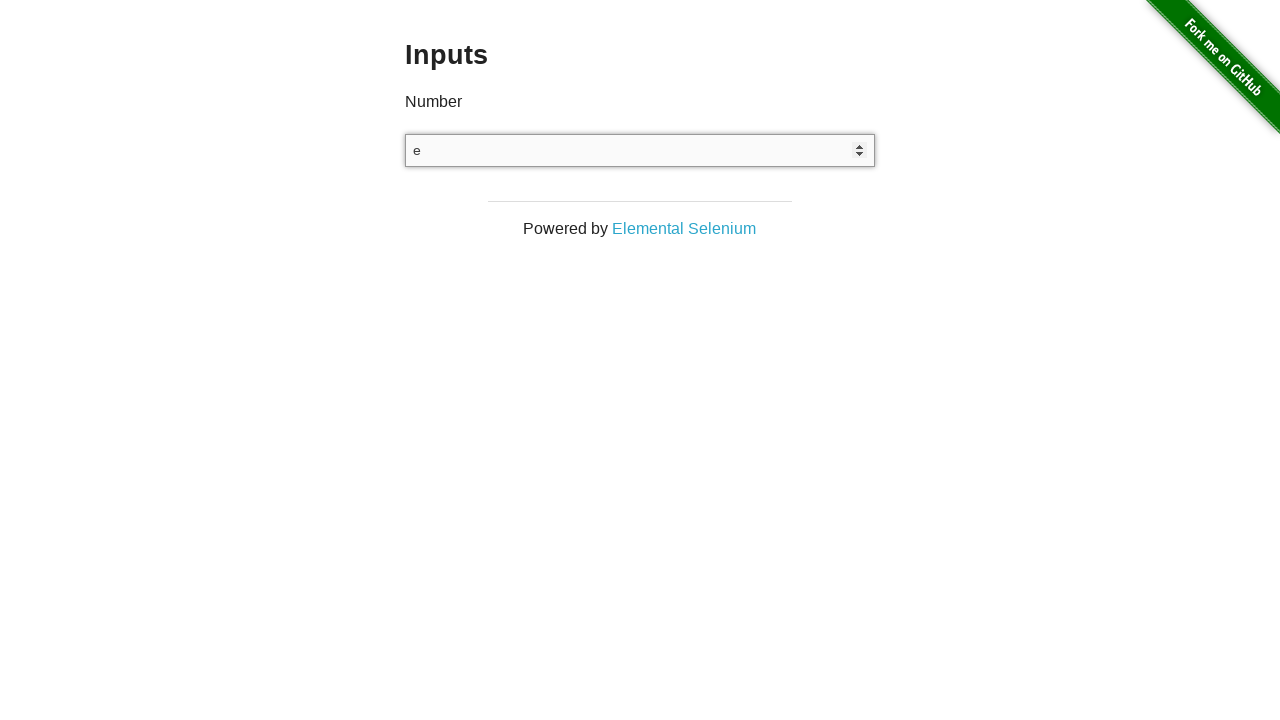

Cleared the input field again on input
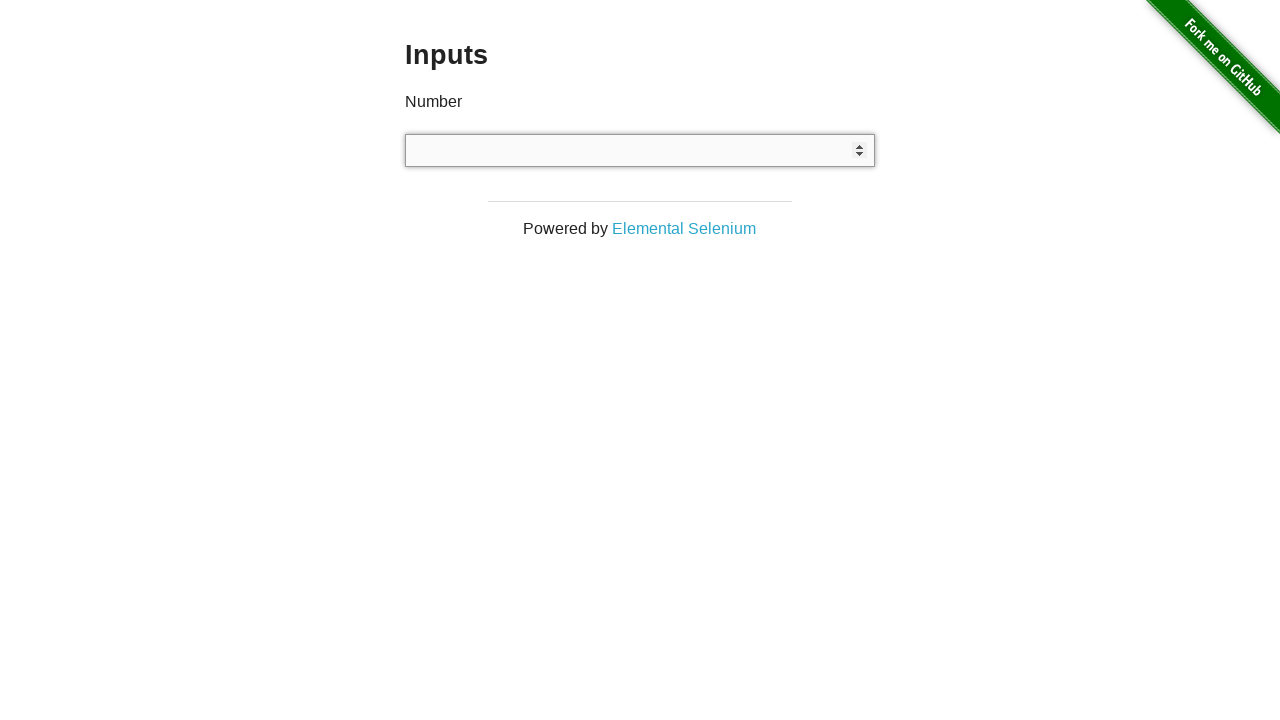

Filled input field with numeric value '666' on input
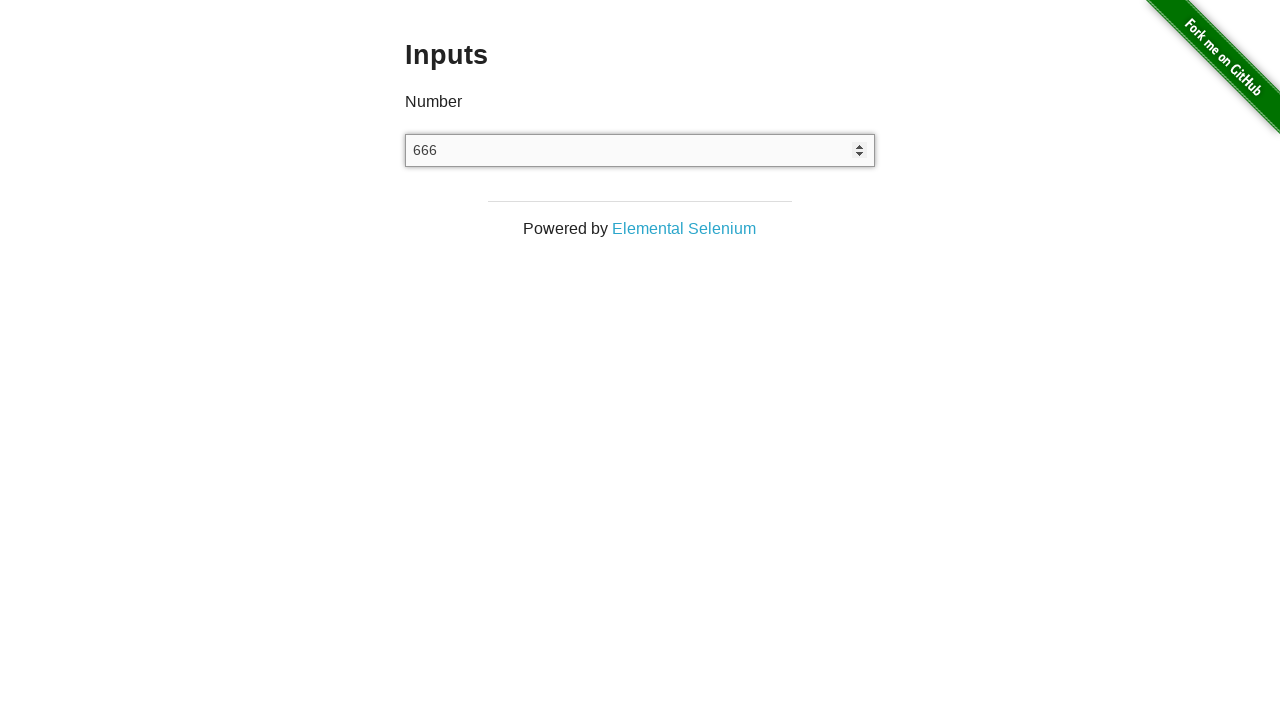

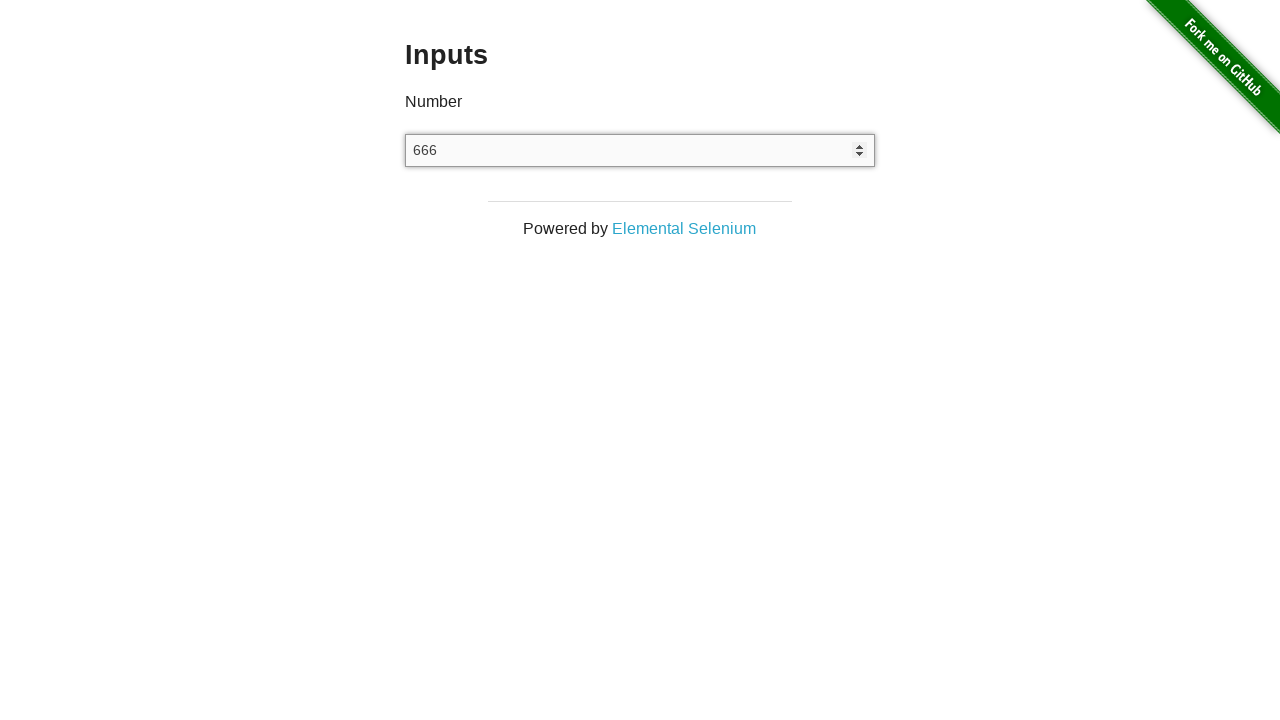